Tests multiple window handling by clicking a link that opens a new window, switching between parent and child windows, and verifying content in each

Starting URL: https://the-internet.herokuapp.com/

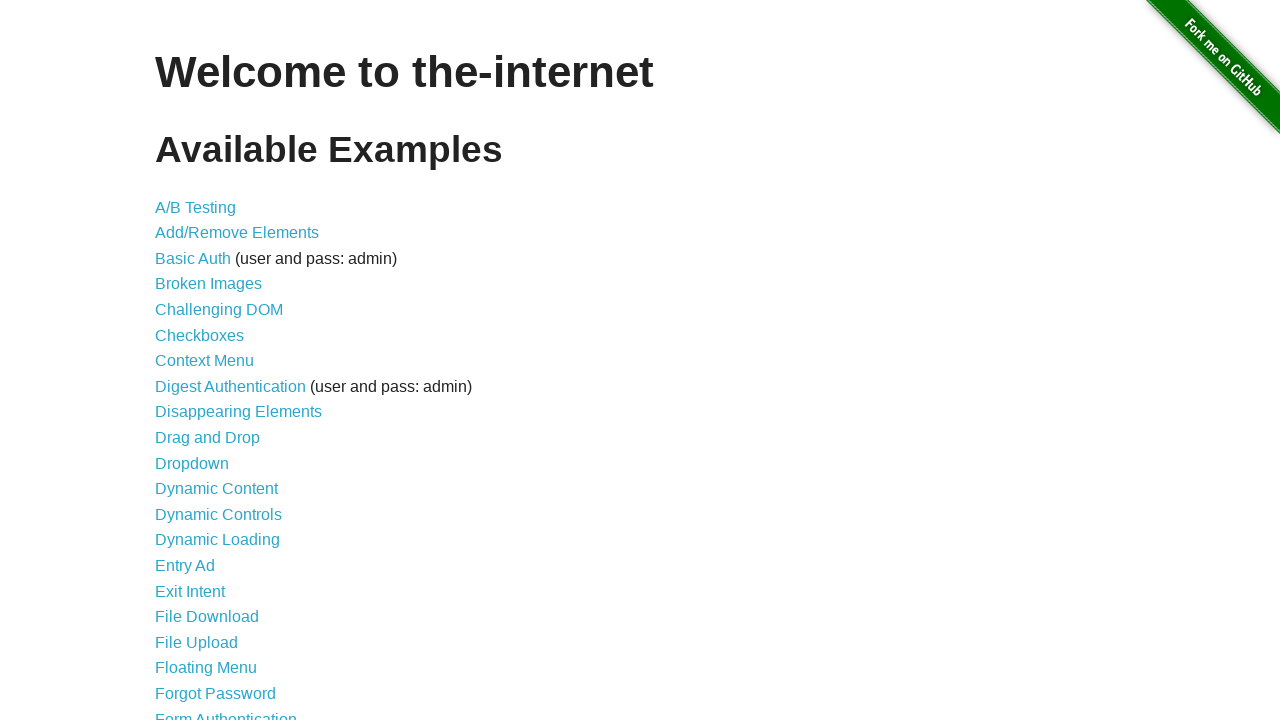

Clicked on Multiple Windows link at (218, 369) on xpath=//a[contains(text(),'Multiple Windows')]
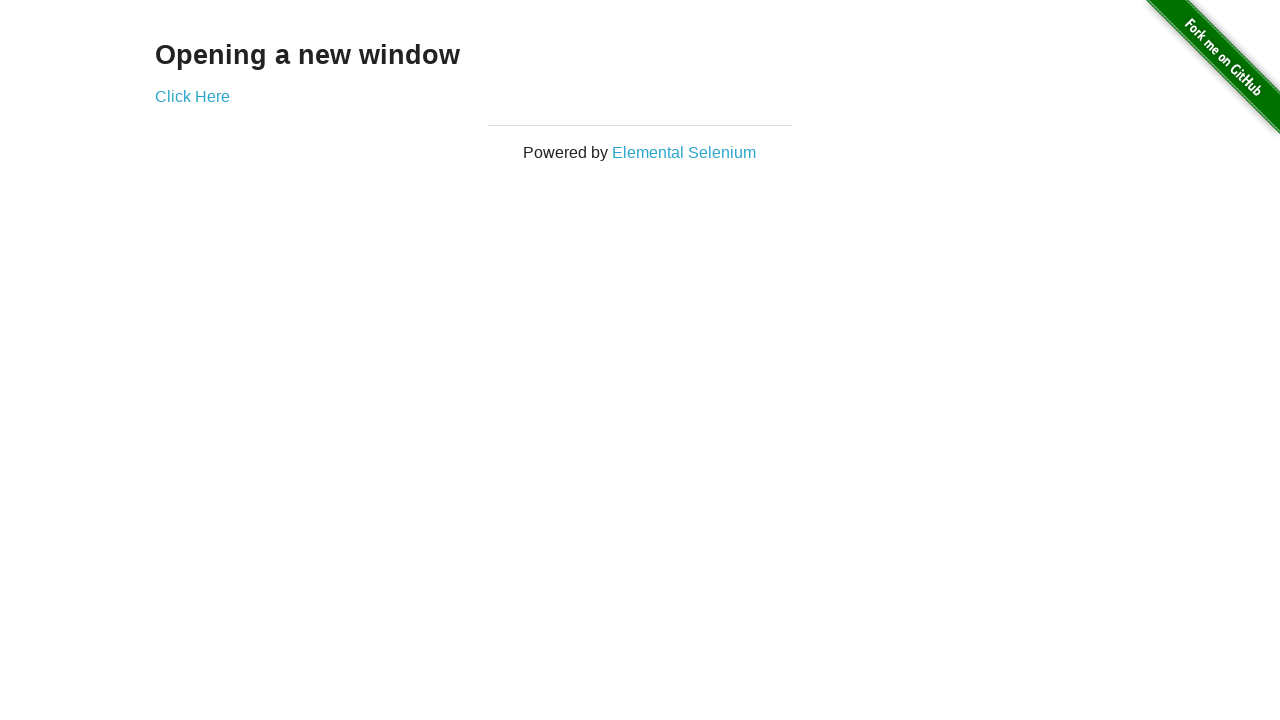

Clicked Click Here link to open new window at (192, 96) on xpath=//a[contains(text(),'Click Here')]
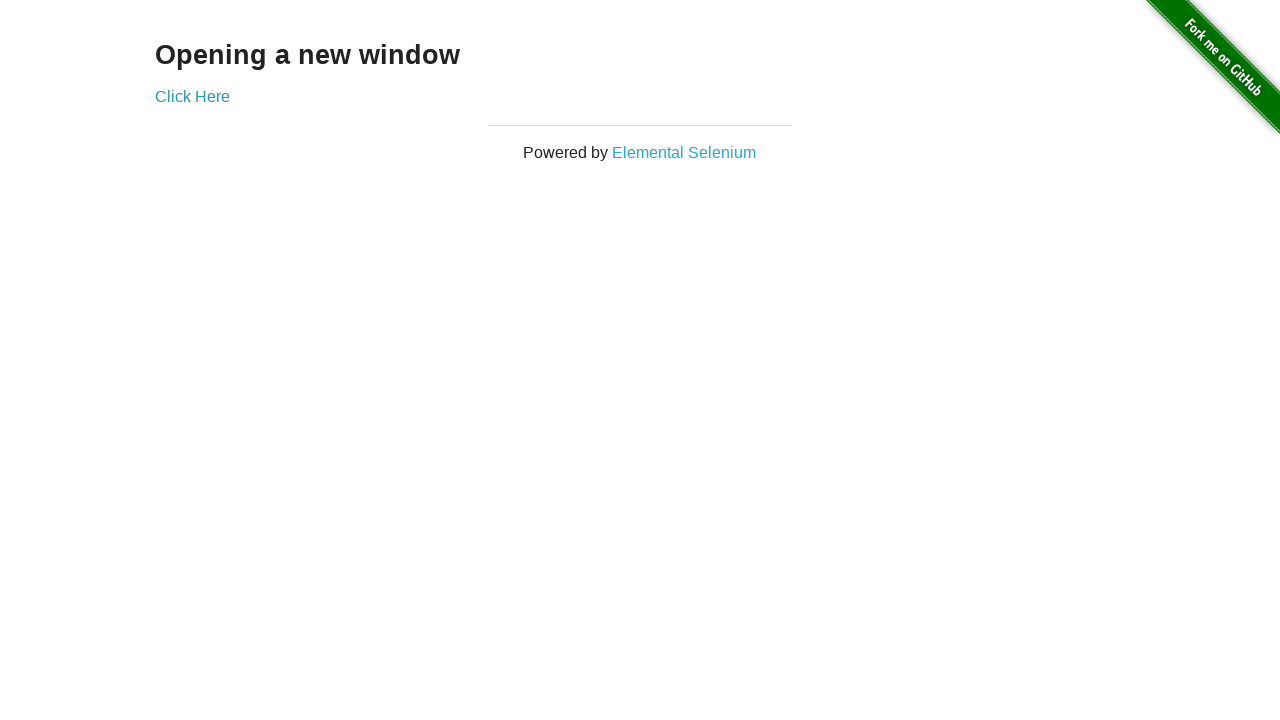

Captured new child window page object
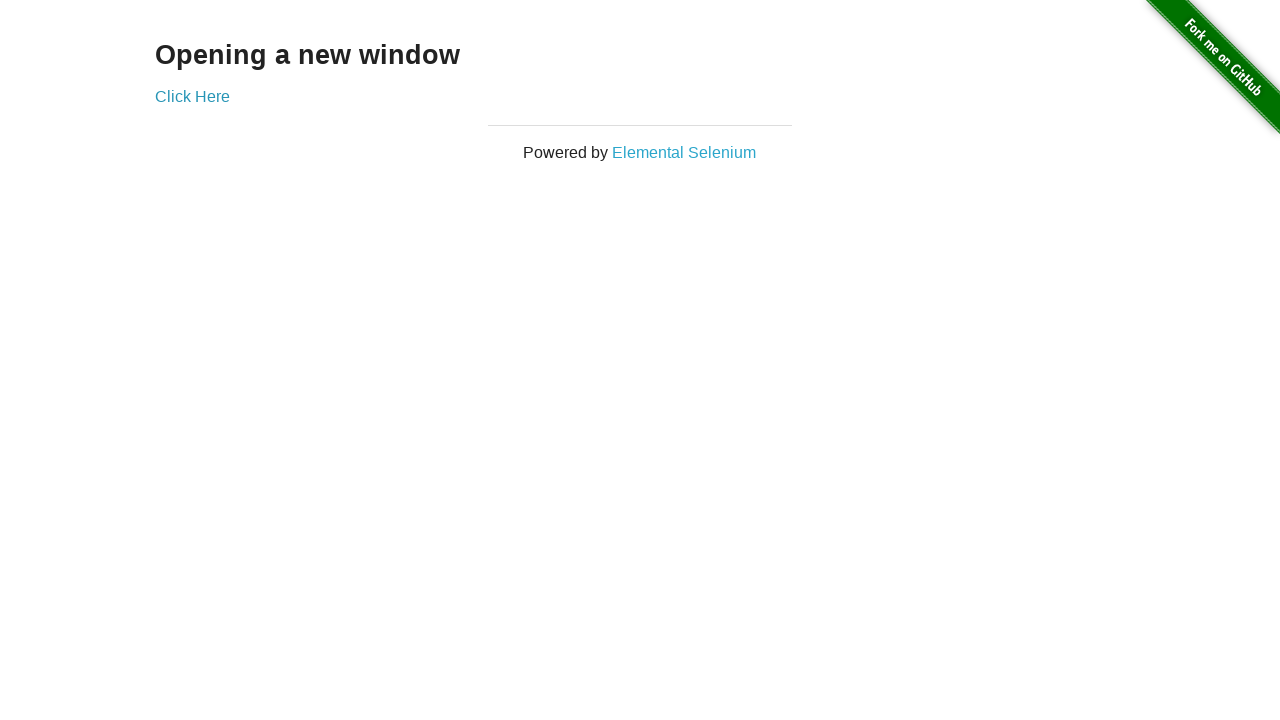

Child window loaded and h3 element found
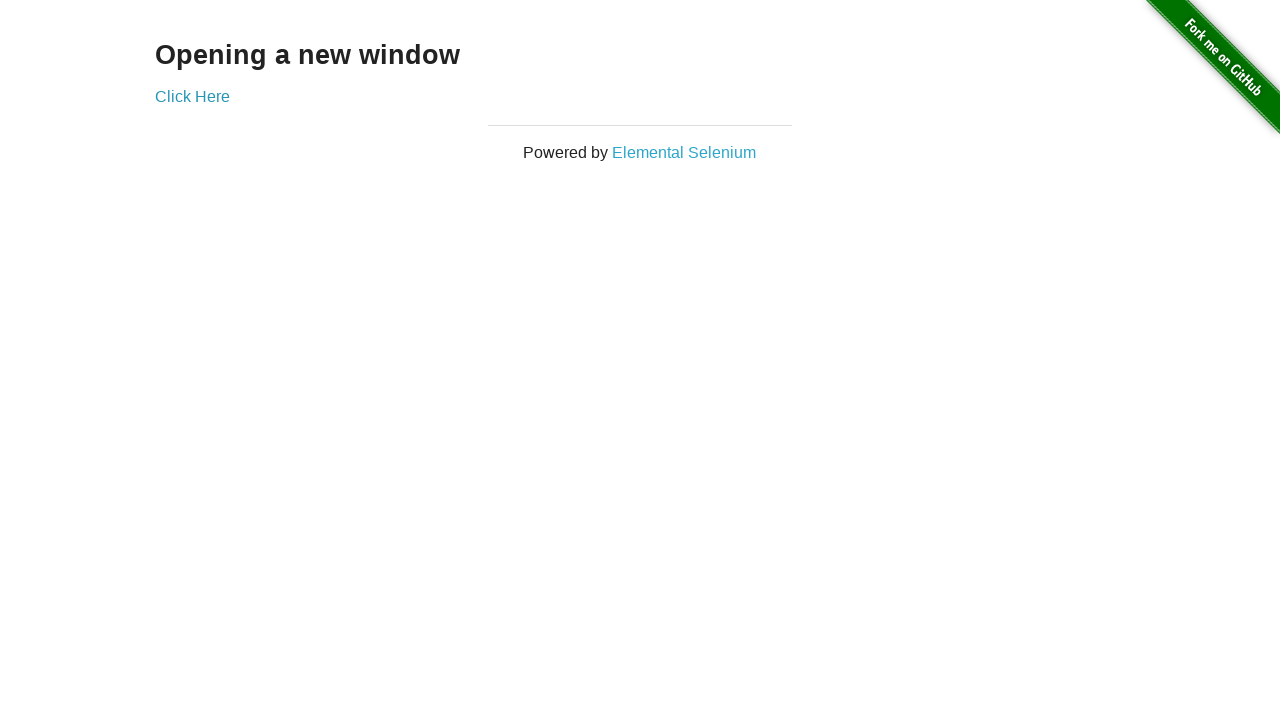

Switched back to parent window
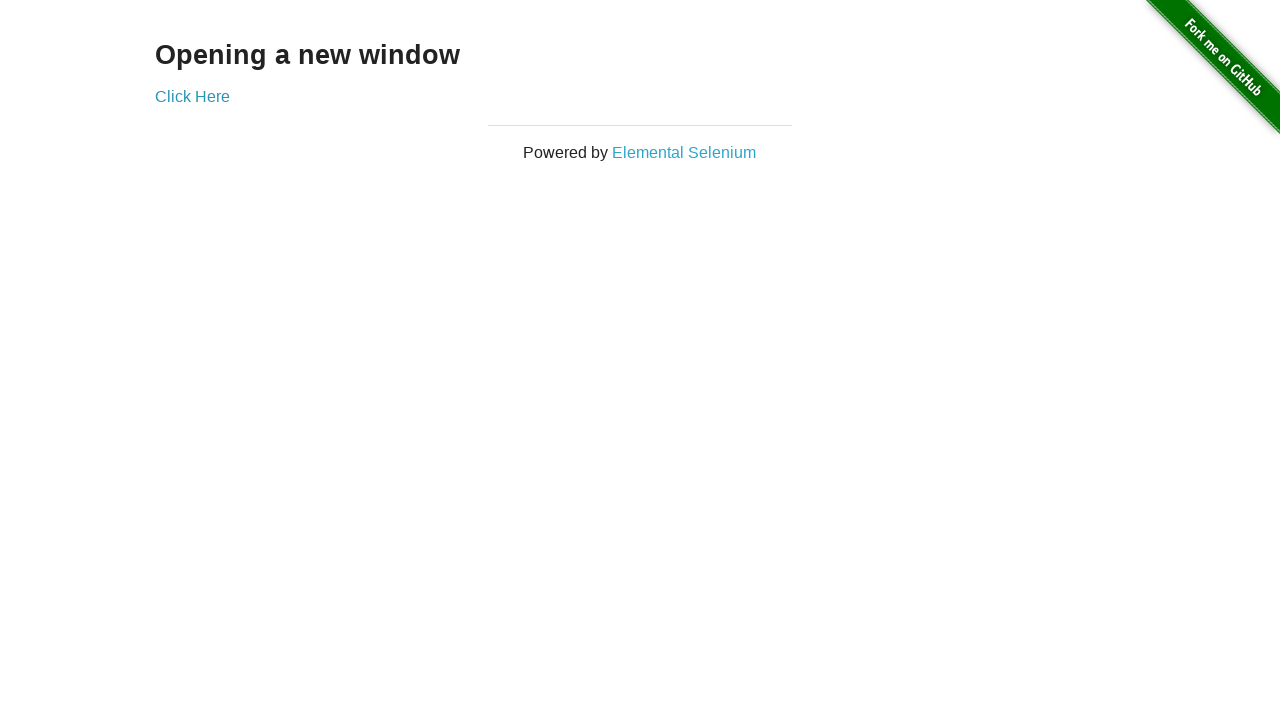

Parent window h3 element verified
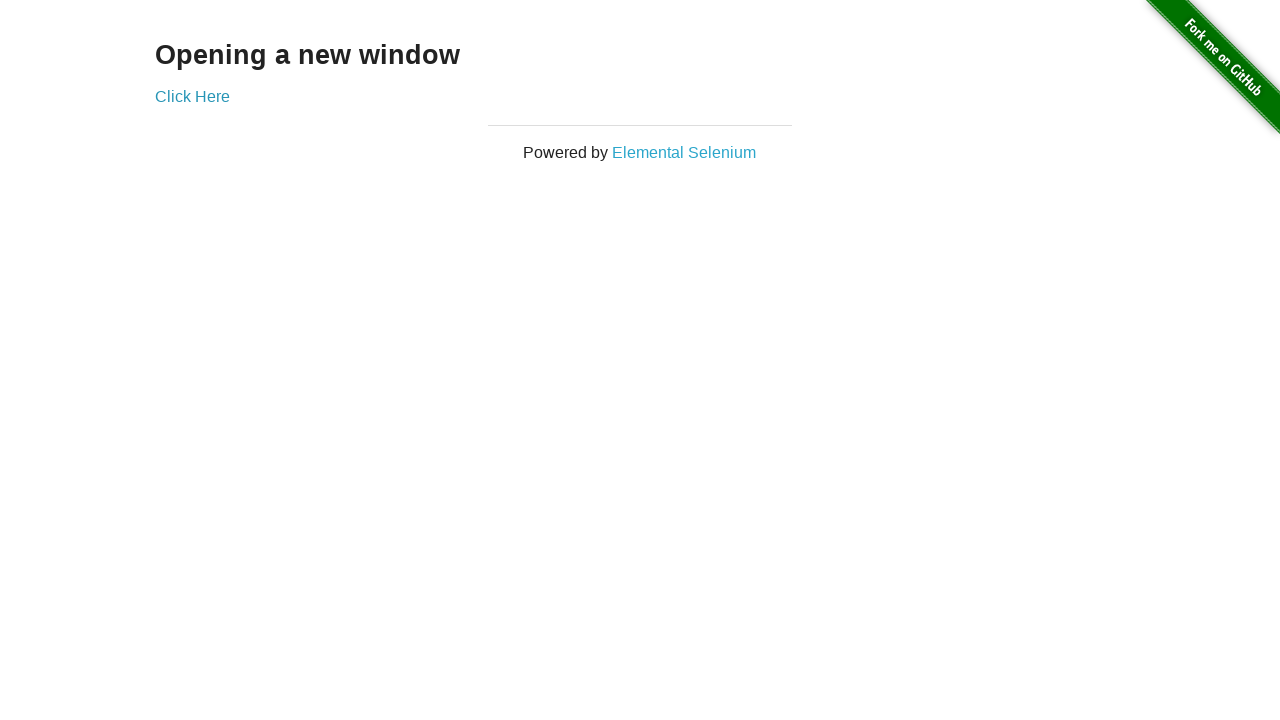

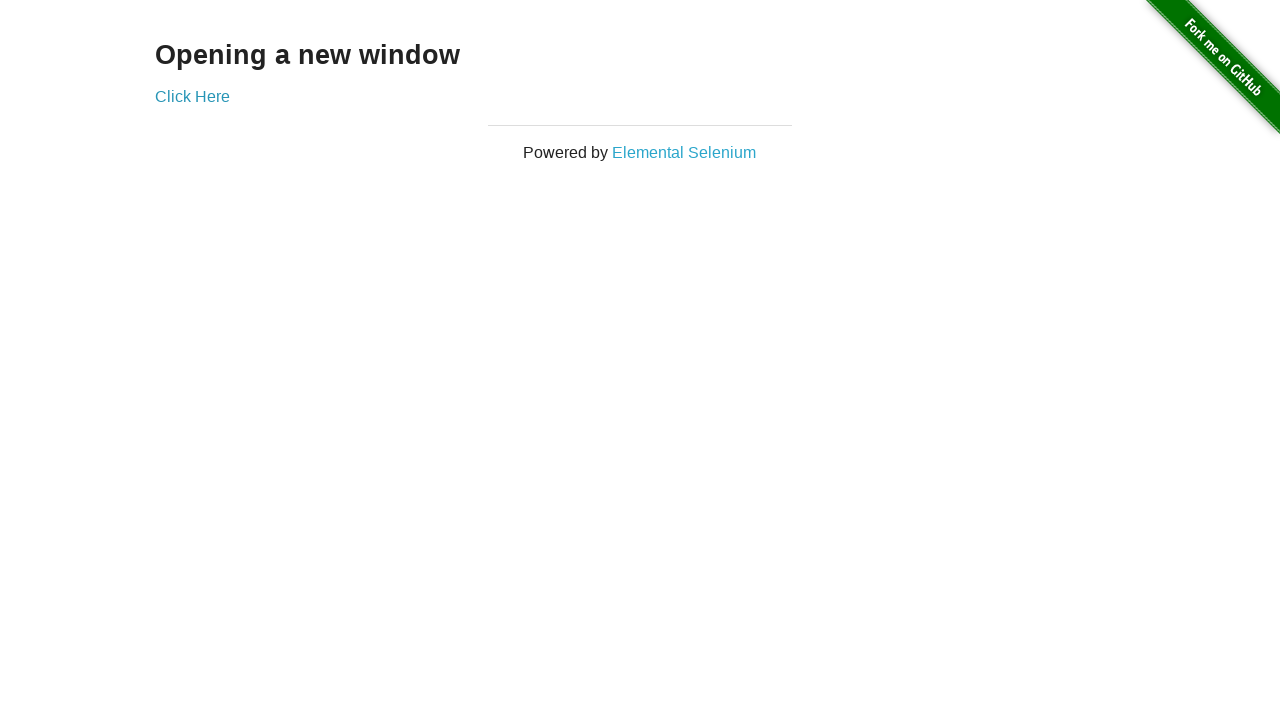